Navigates to a Selenium practice form page, scrolls down, and selects the first option from a state dropdown menu

Starting URL: https://www.tutorialspoint.com/selenium/practice/selenium_automation_practice.php

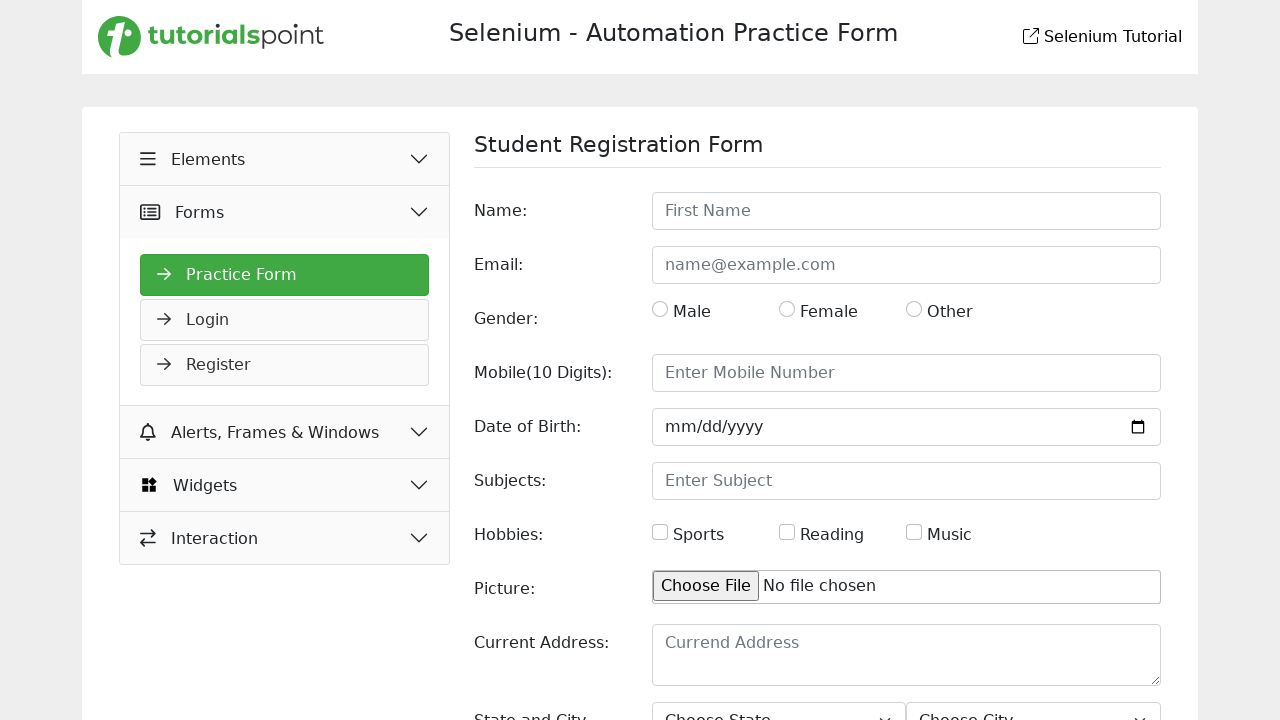

Scrolled down the page using PageDown
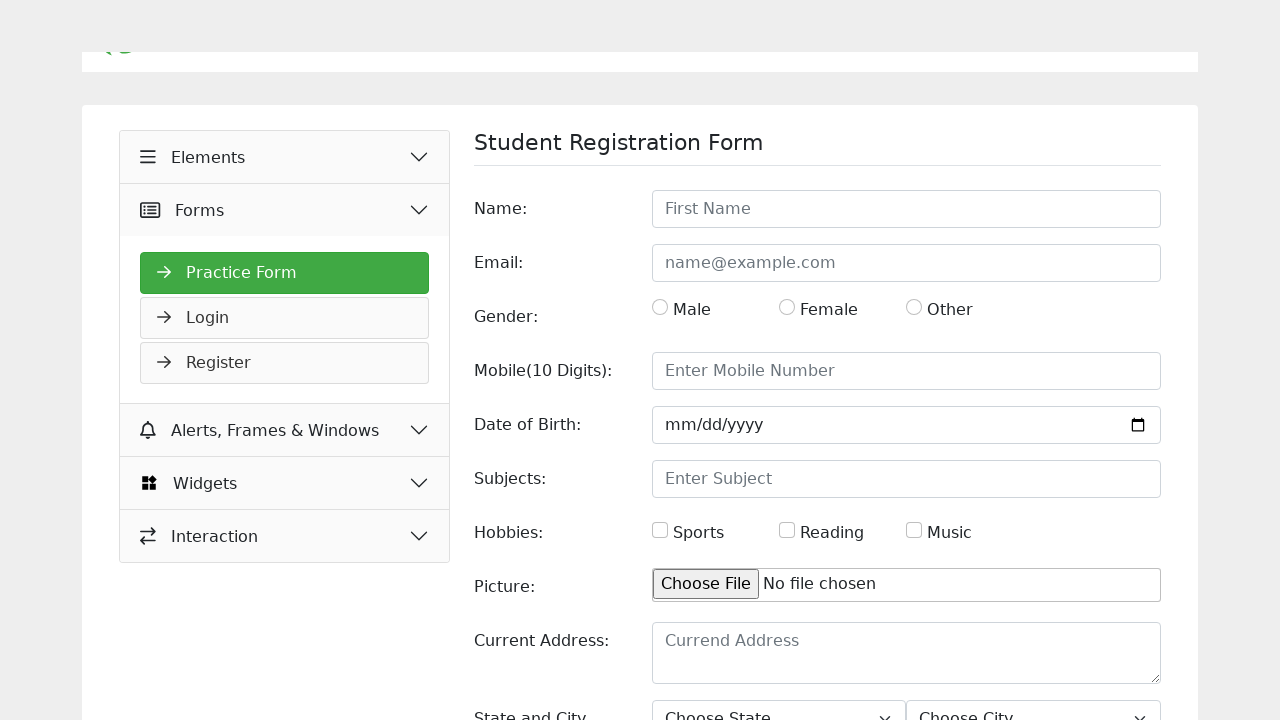

State dropdown selector loaded and ready
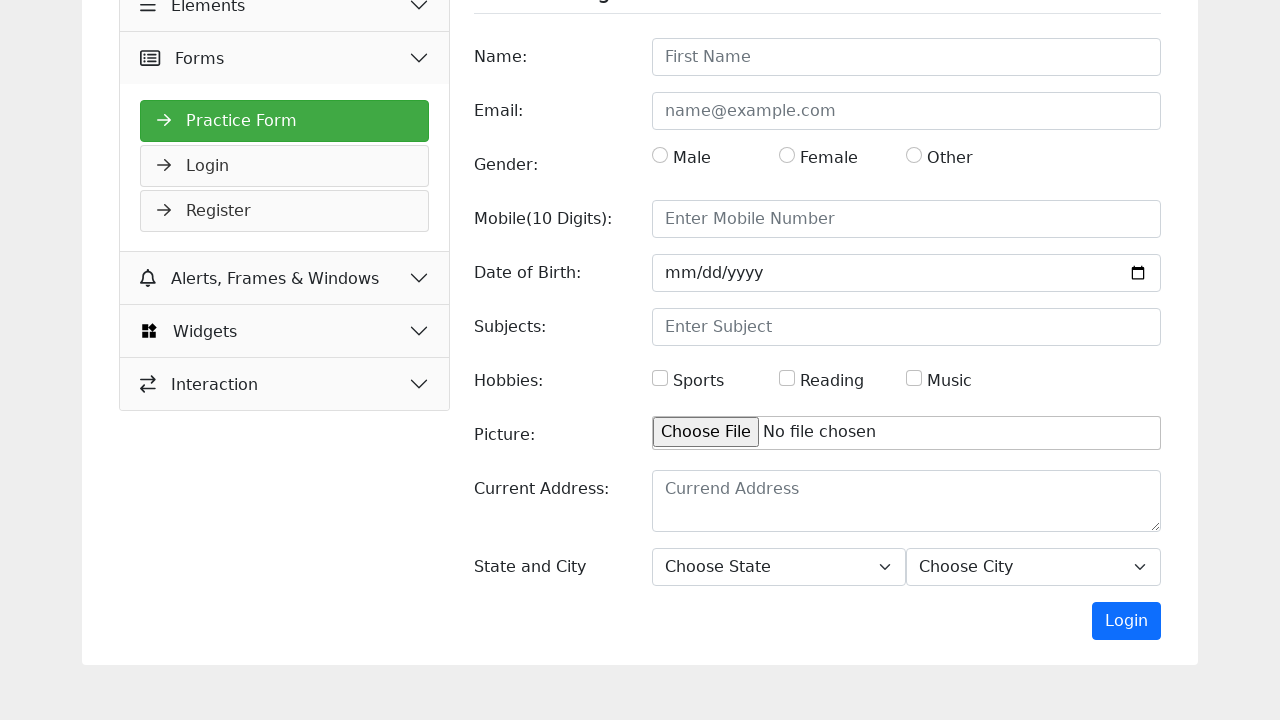

Clicked on the state dropdown to open it at (779, 567) on #state
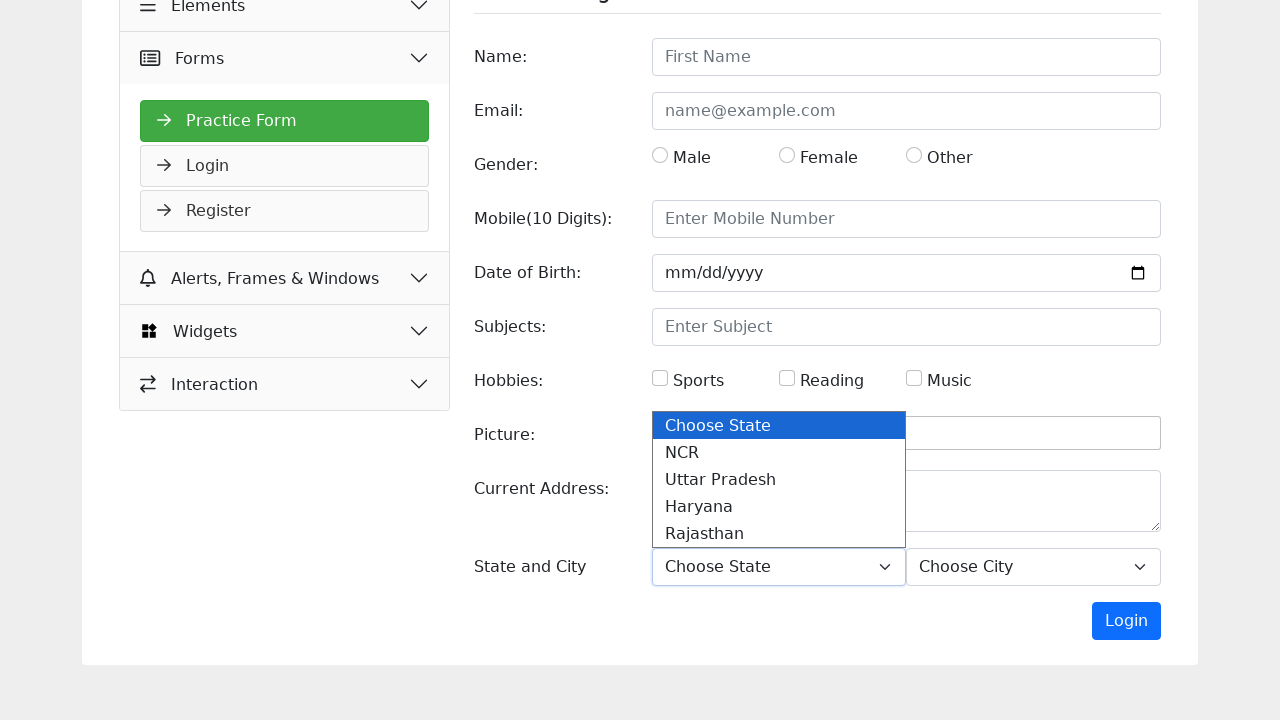

Selected the first option from the state dropdown on #state
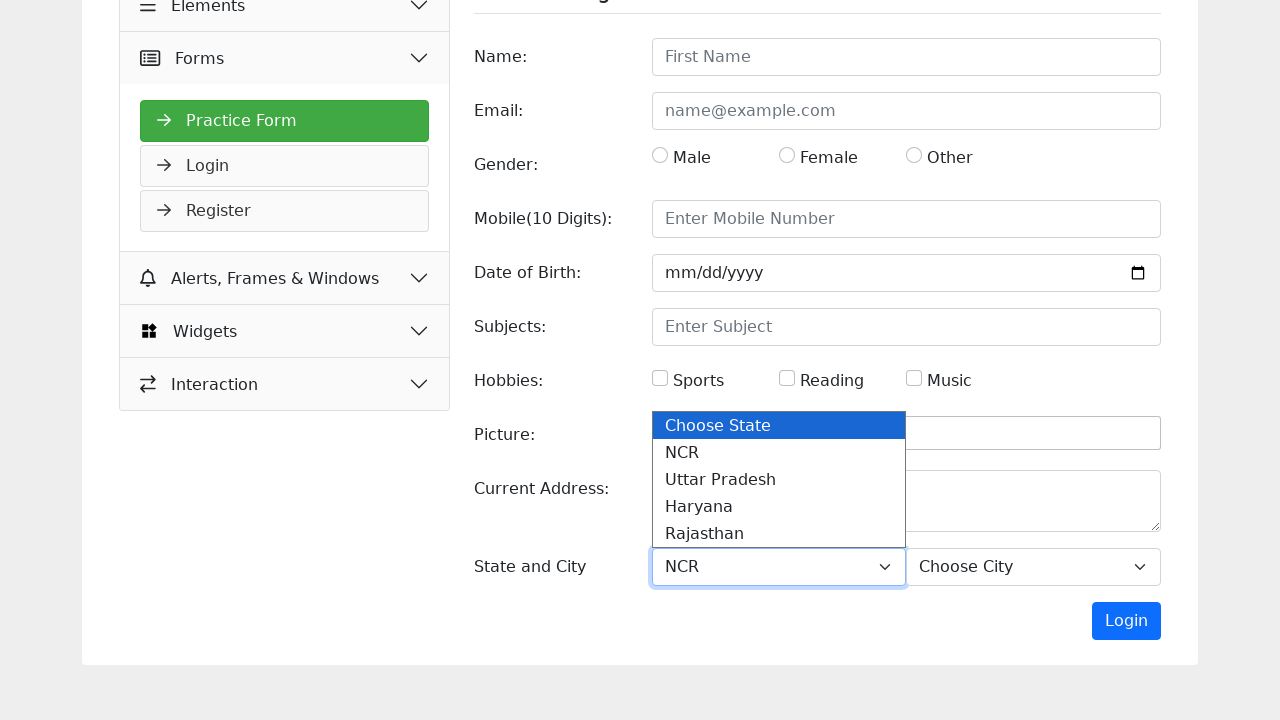

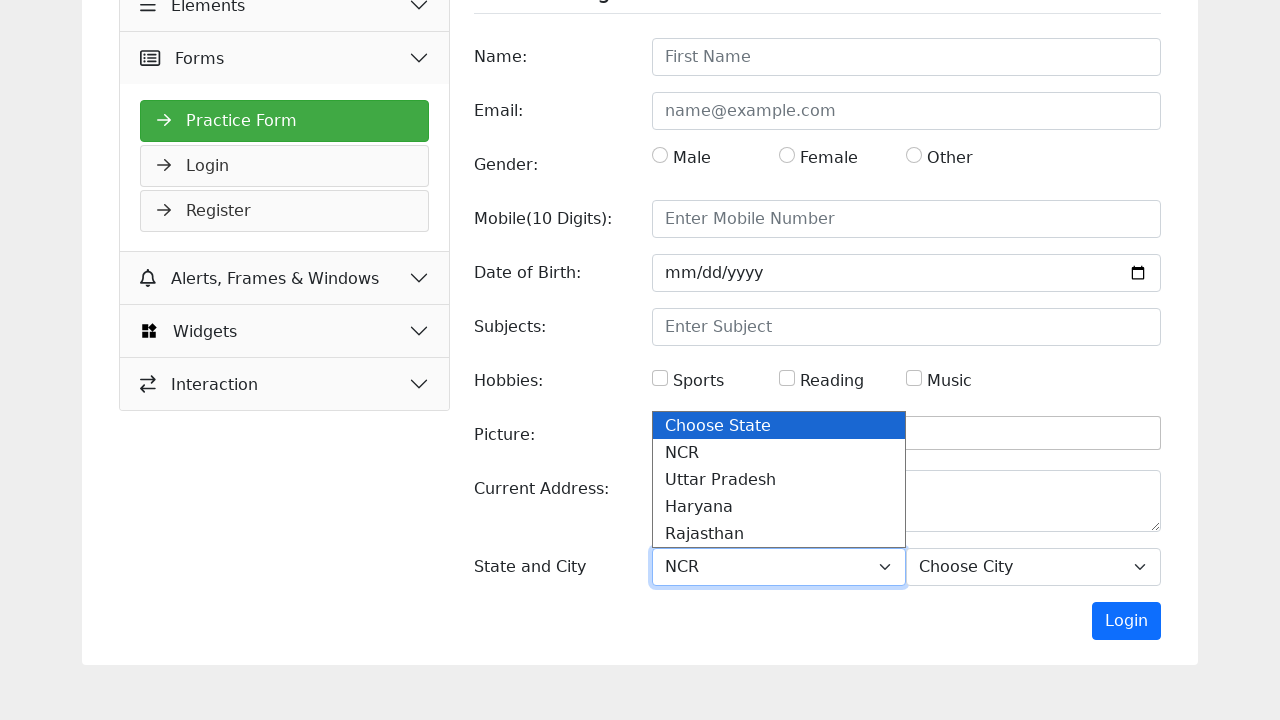